Tests checkbox functionality by locating two checkboxes and clicking them if they are not already selected

Starting URL: https://the-internet.herokuapp.com/checkboxes

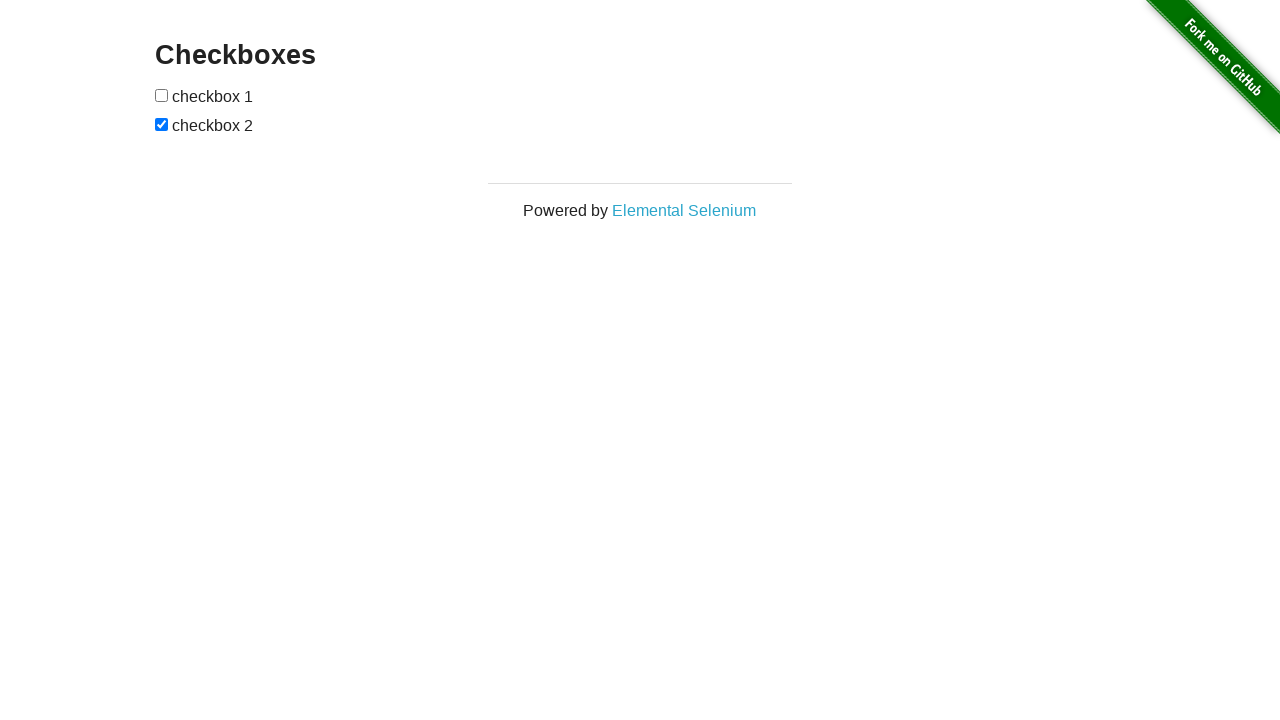

Located first checkbox element
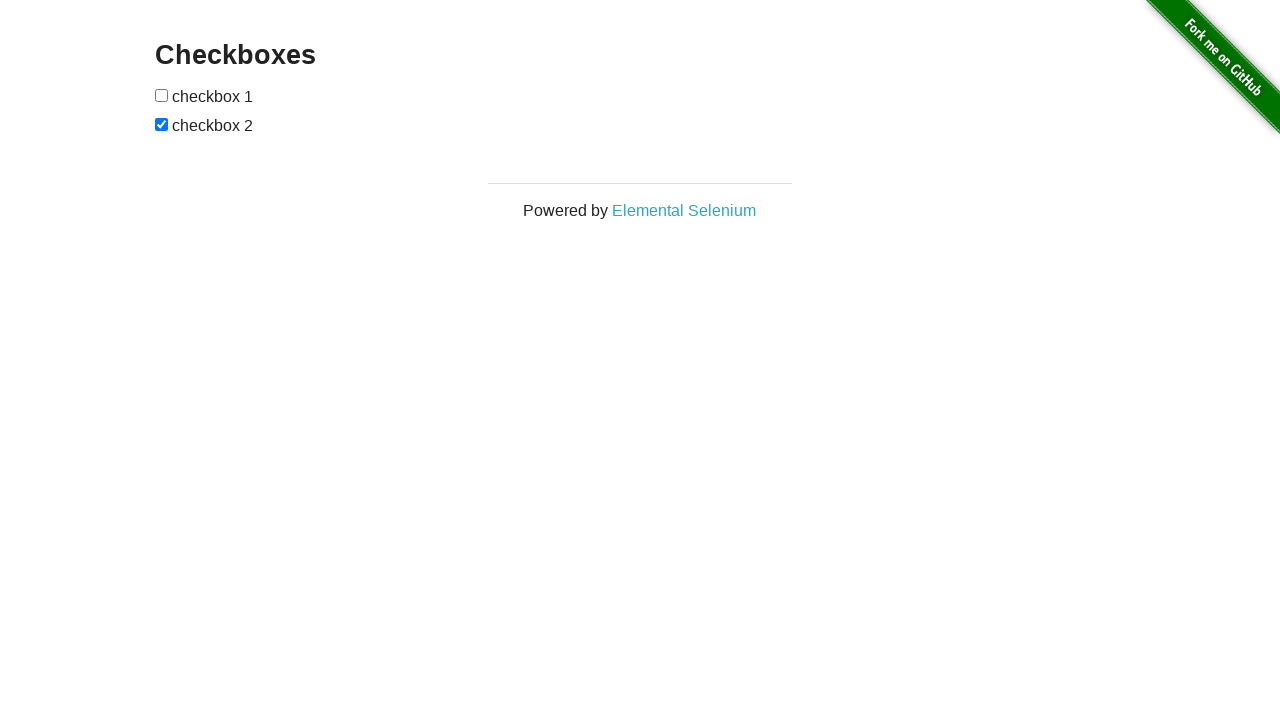

Located second checkbox element
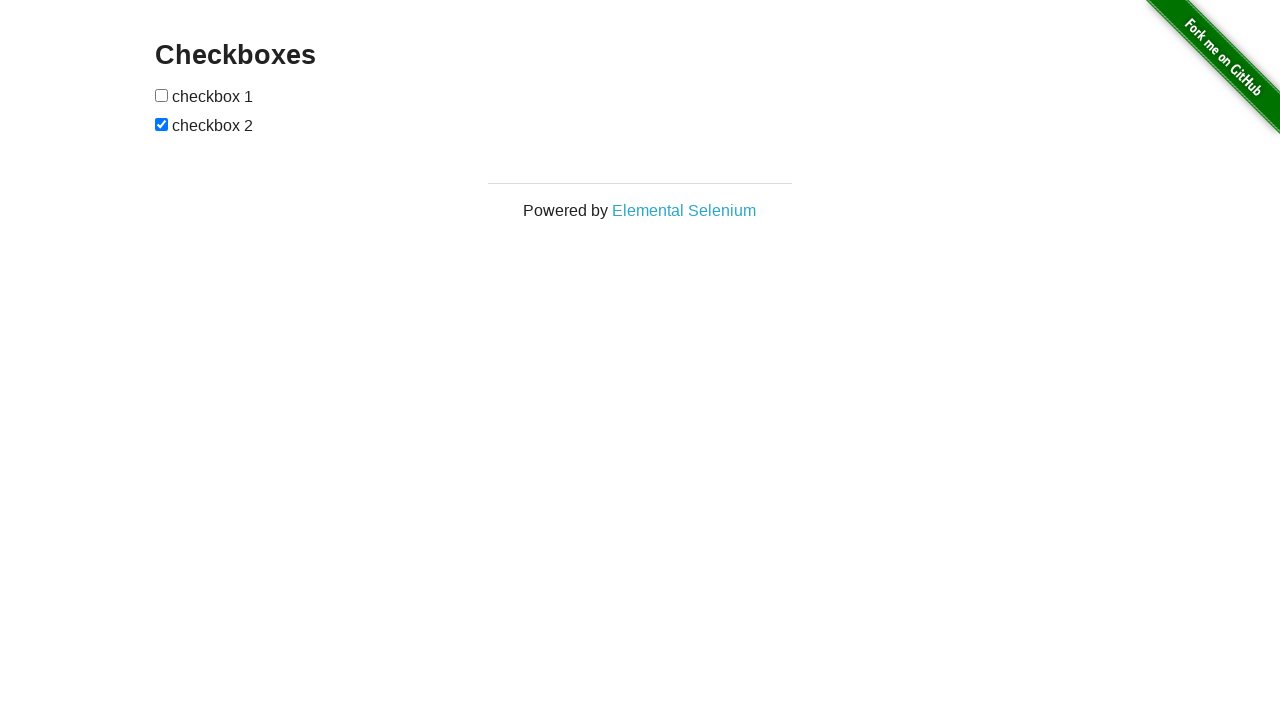

Checked first checkbox - it was not selected
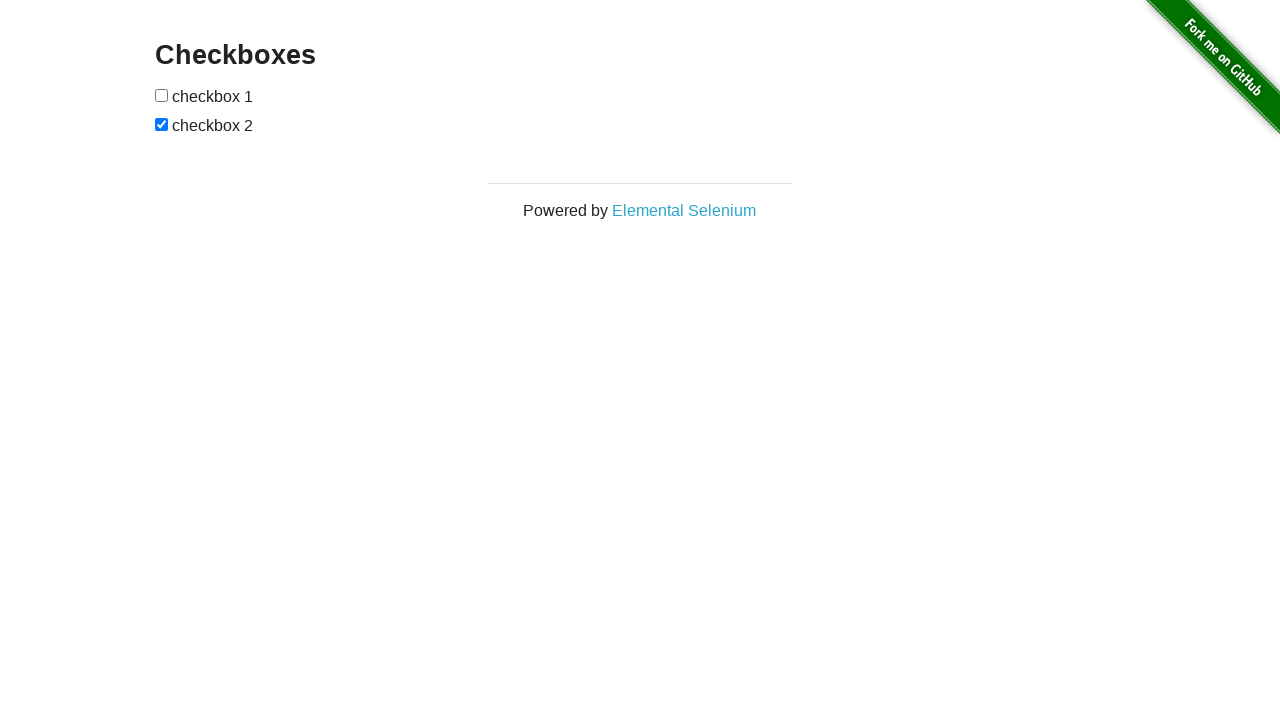

Clicked first checkbox at (162, 95) on (//input[@type='checkbox'])[1]
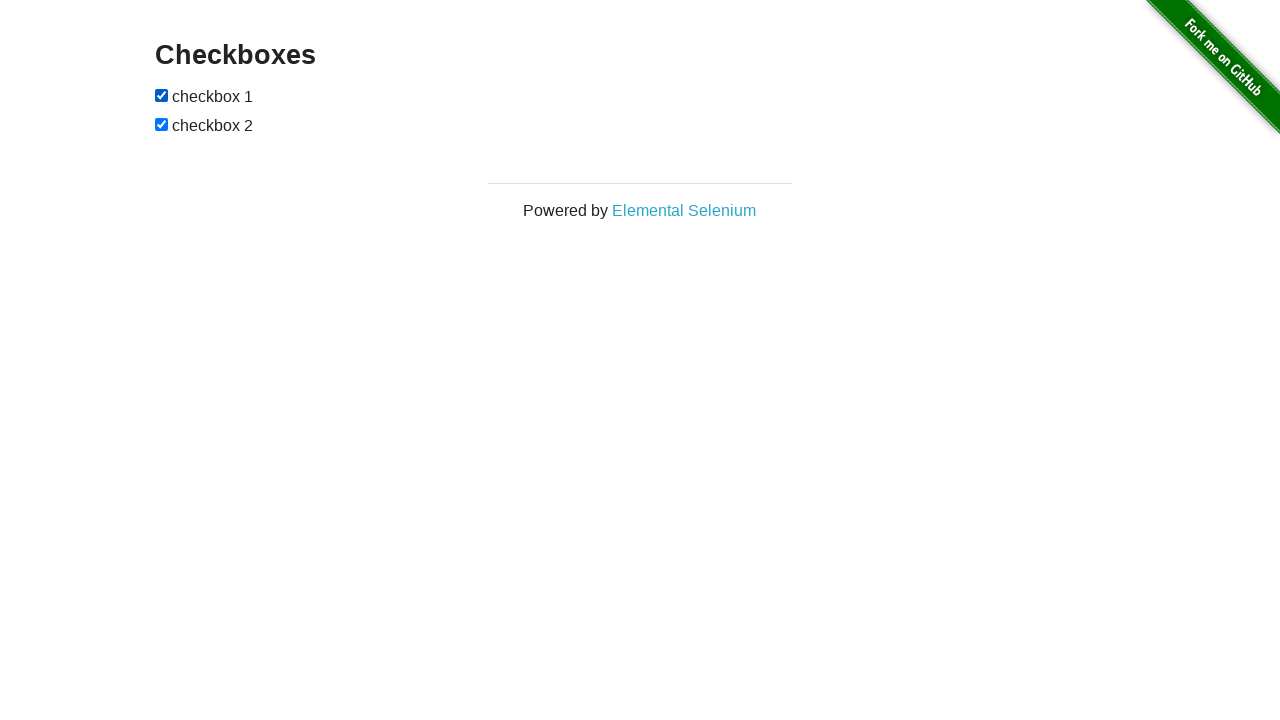

Second checkbox was already selected, skipped clicking
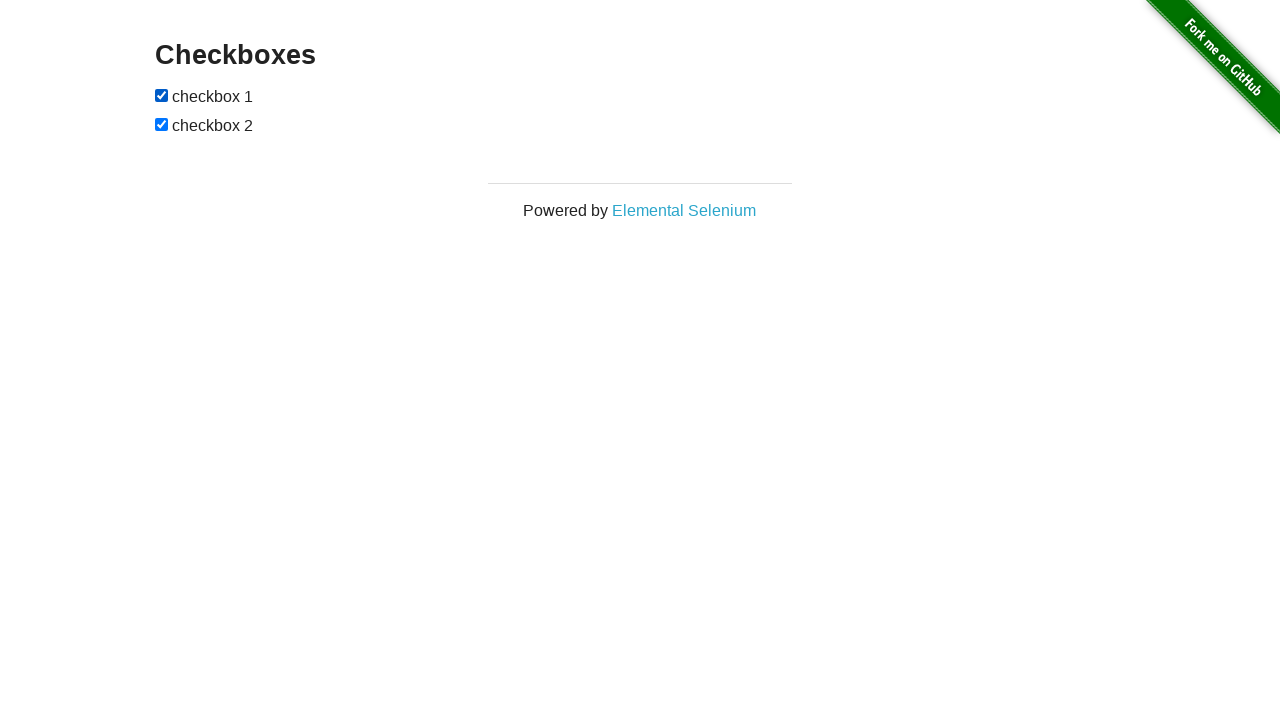

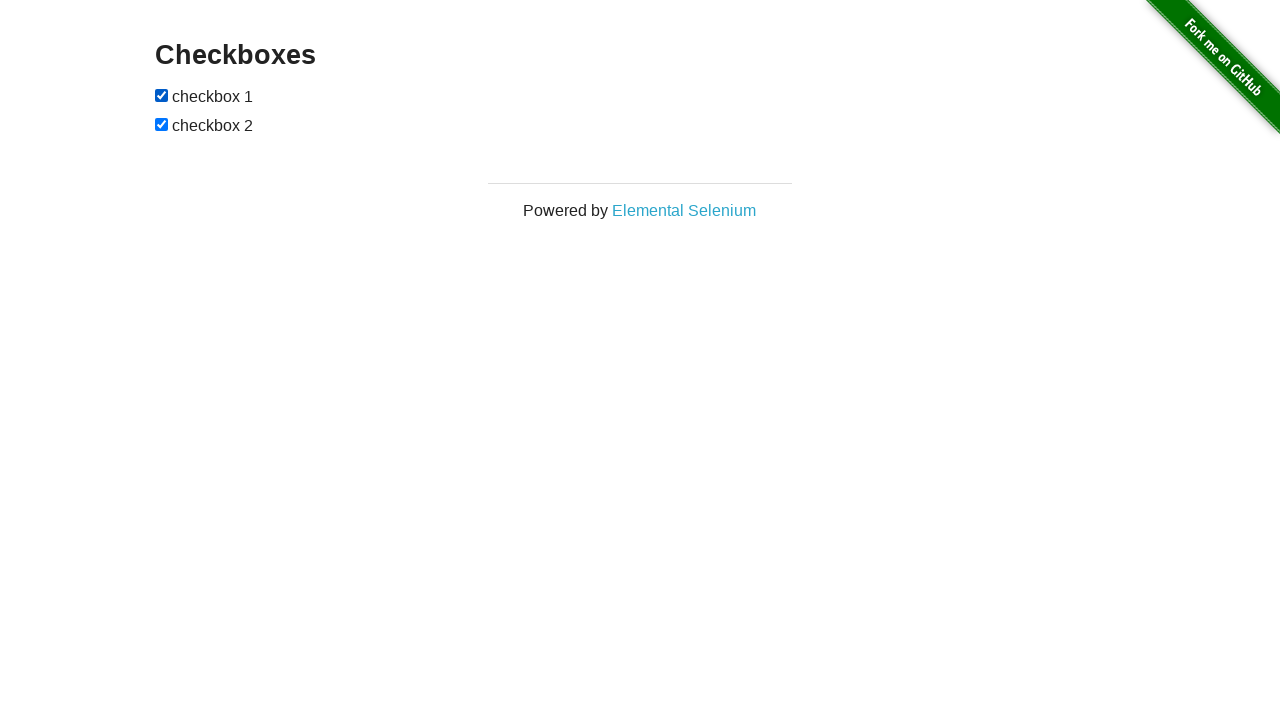